Tests a sortable table by interacting with column headers to sort data and verifying table structure and content

Starting URL: https://v1.training-support.net/selenium/tables

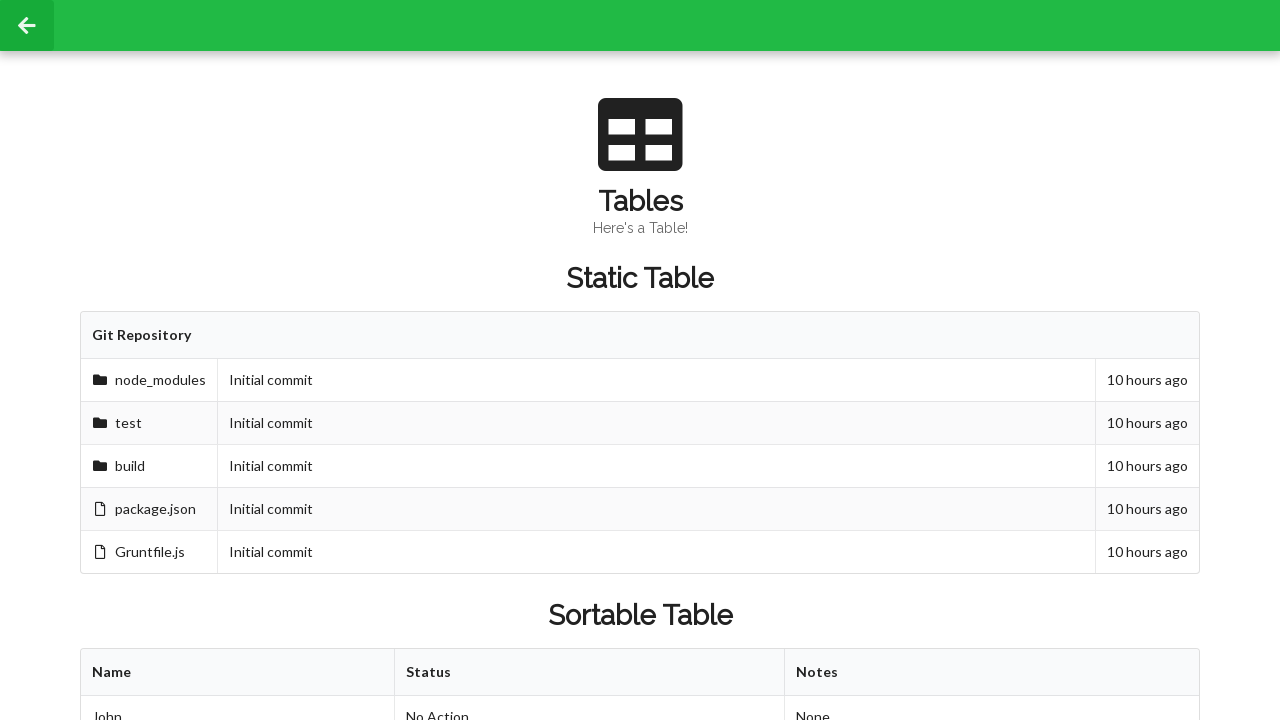

Retrieved all rows from sortable table: 3 rows found
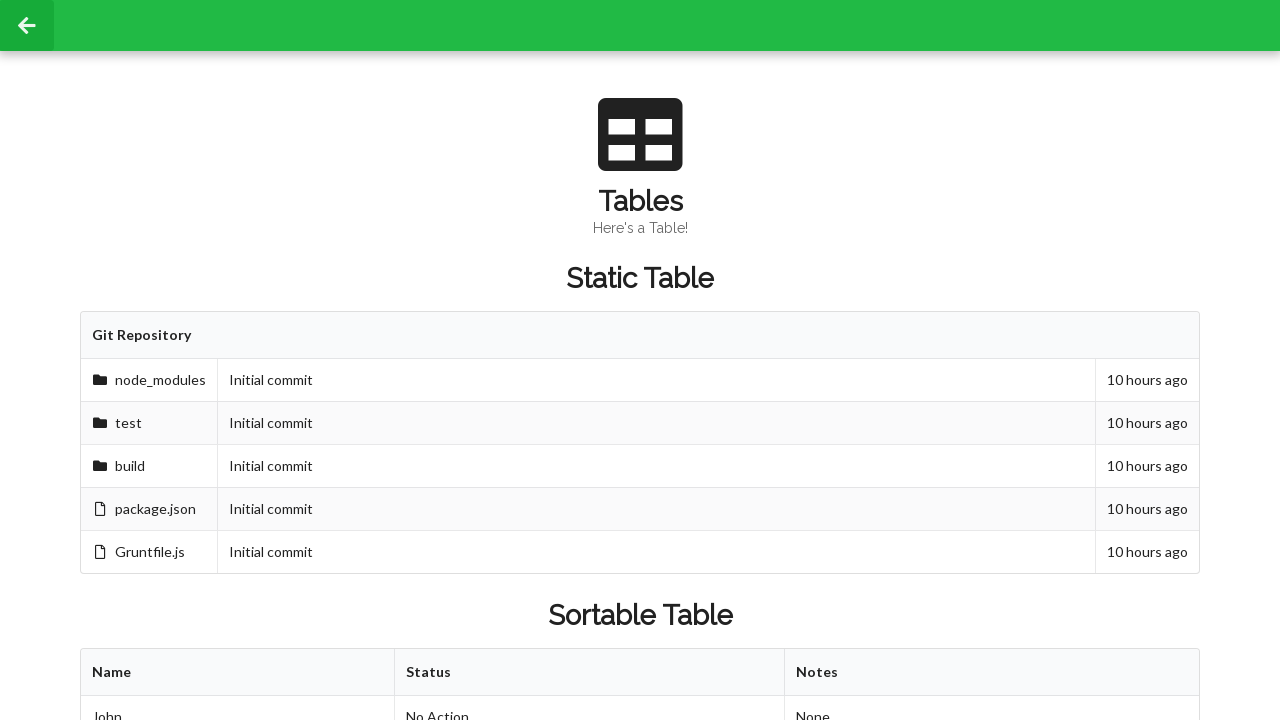

Retrieved all columns from first row: 3 columns found
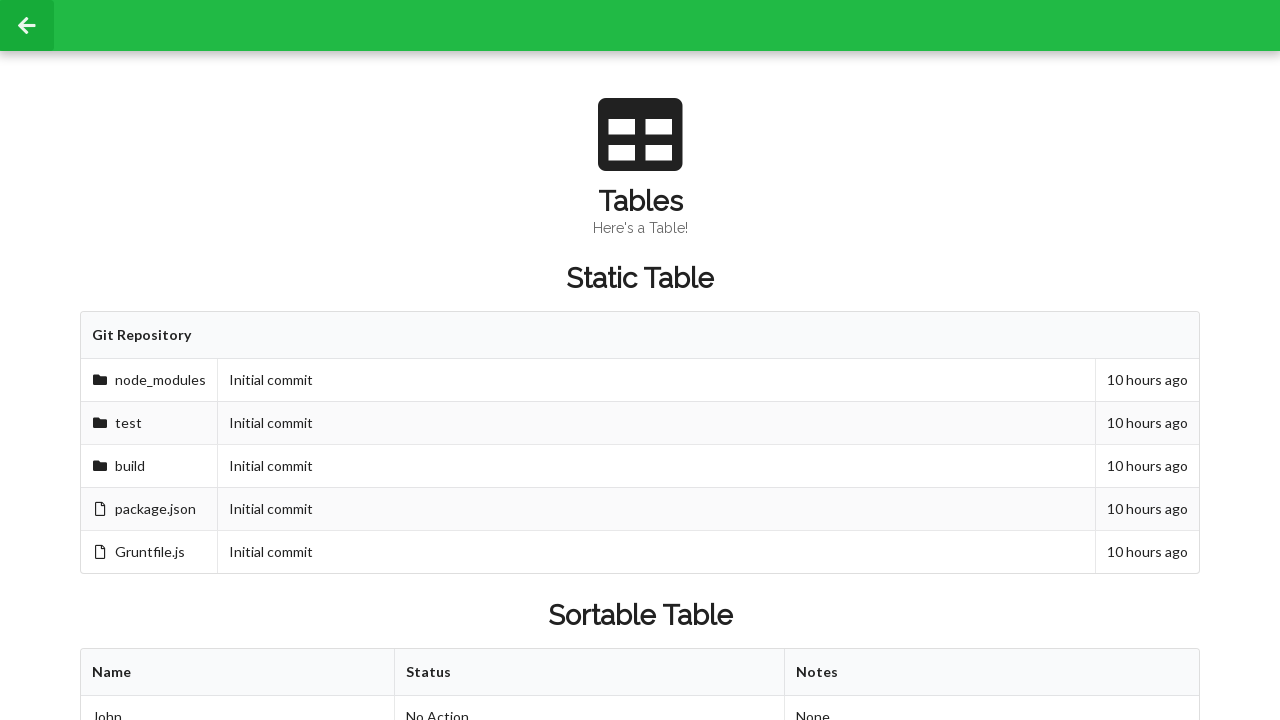

Retrieved second row, second column value before sorting: Approved
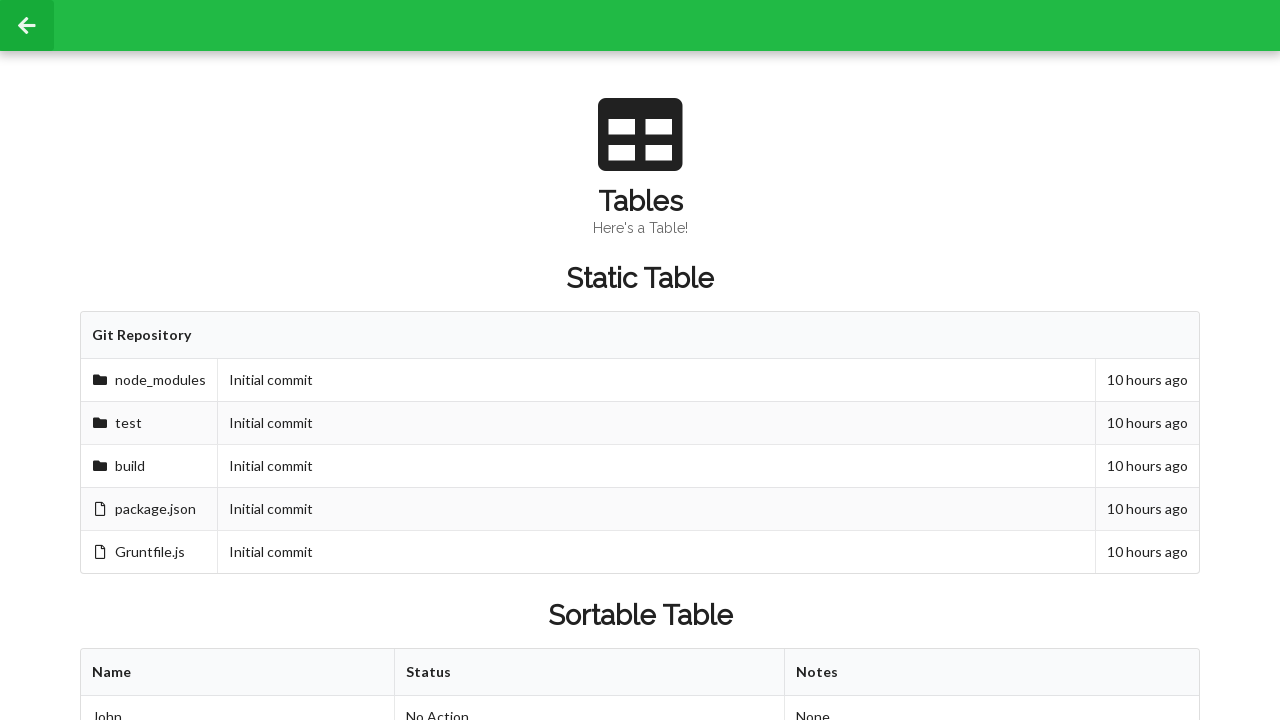

Clicked first column header to sort table at (238, 673) on xpath=//div[text()='Sortable Table']/following-sibling::div/table/thead/tr/th[1]
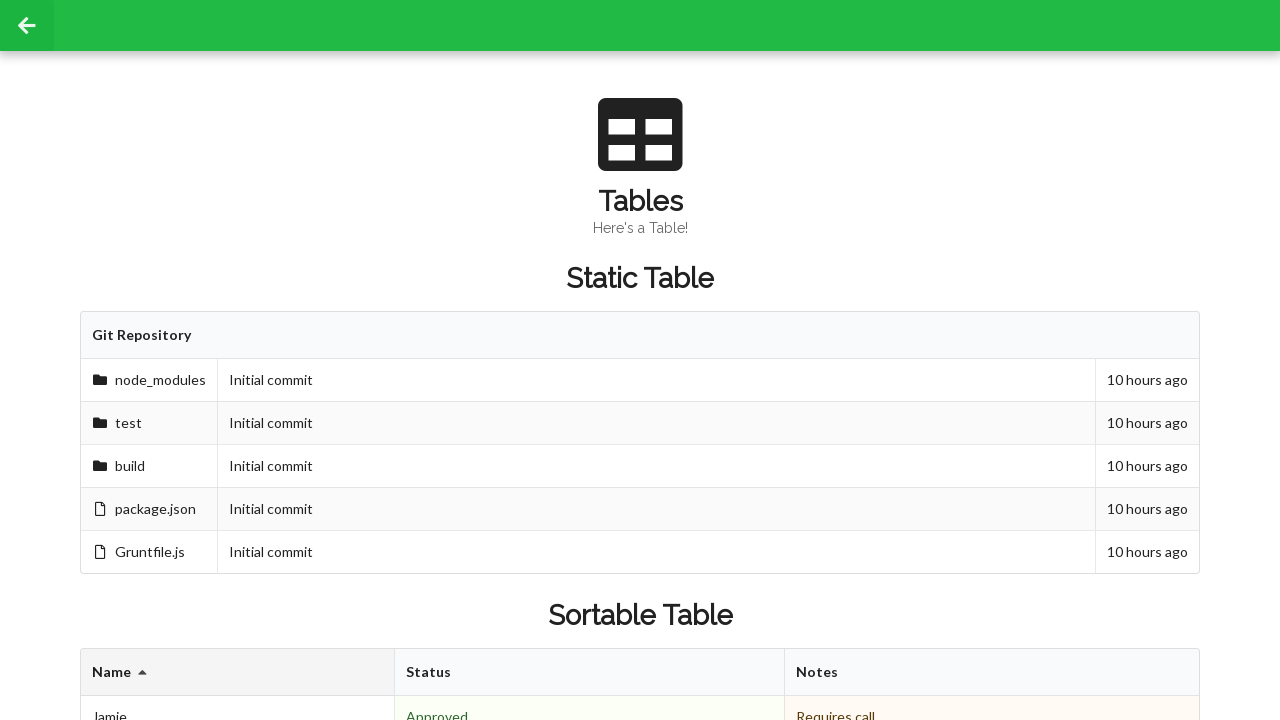

Retrieved second row, second column value after sorting: Denied
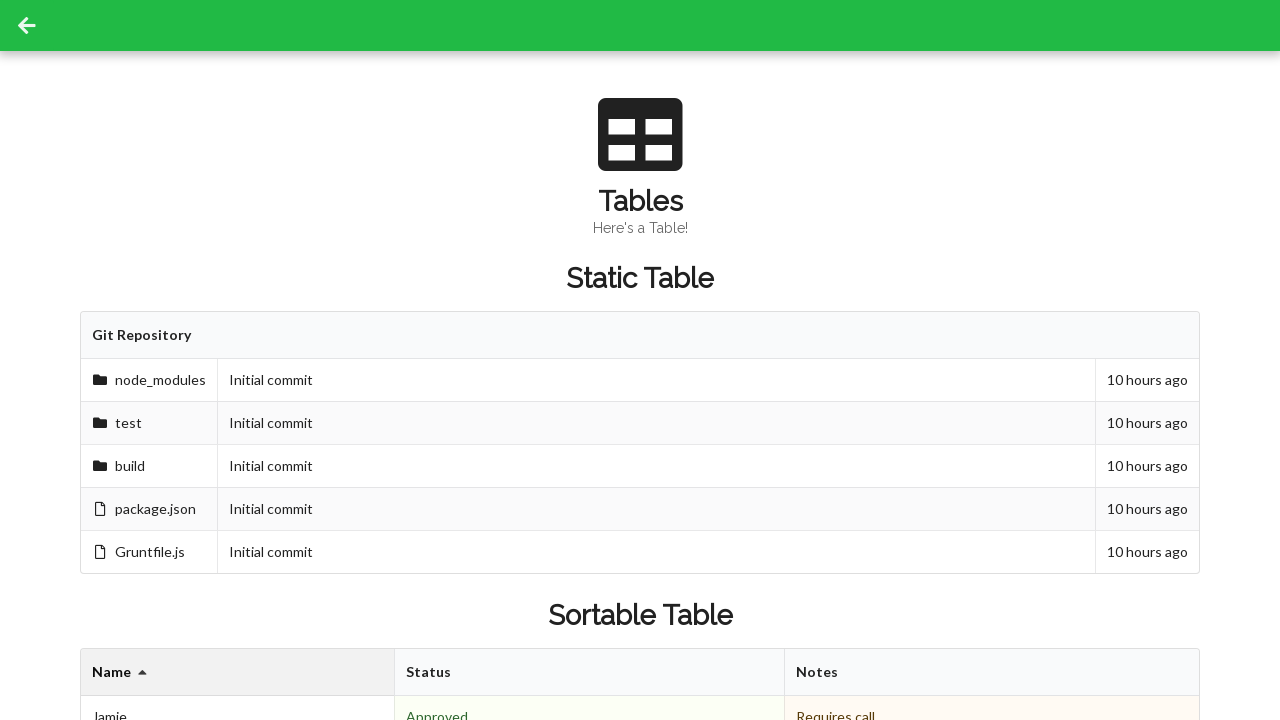

Retrieved footer cells: 3 cells found
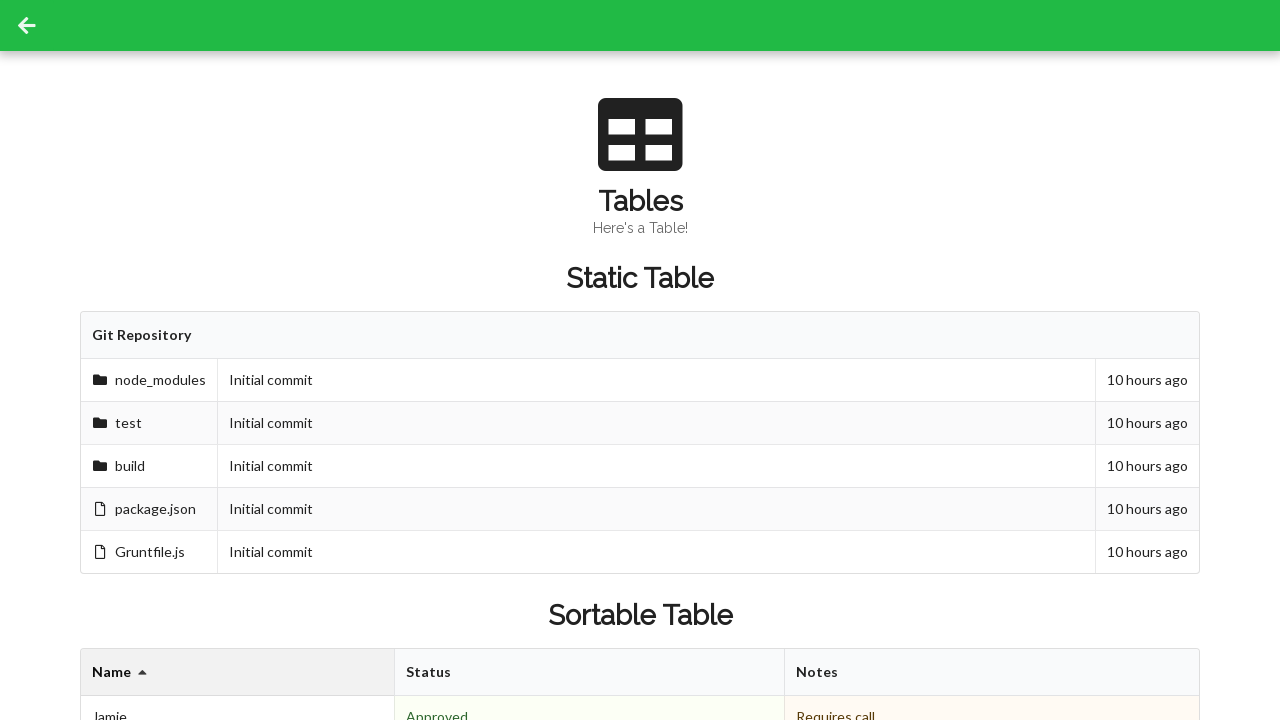

Retrieved footer cell value: 3 People
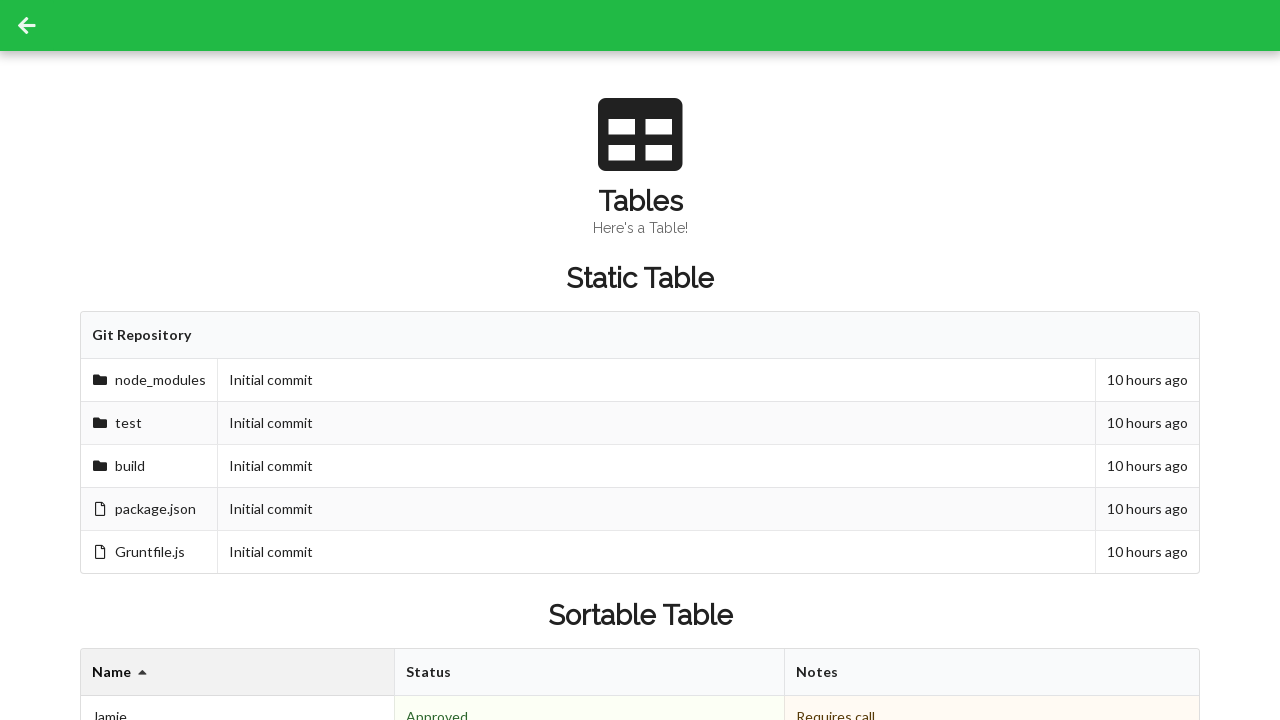

Retrieved footer cell value: 2 Approved
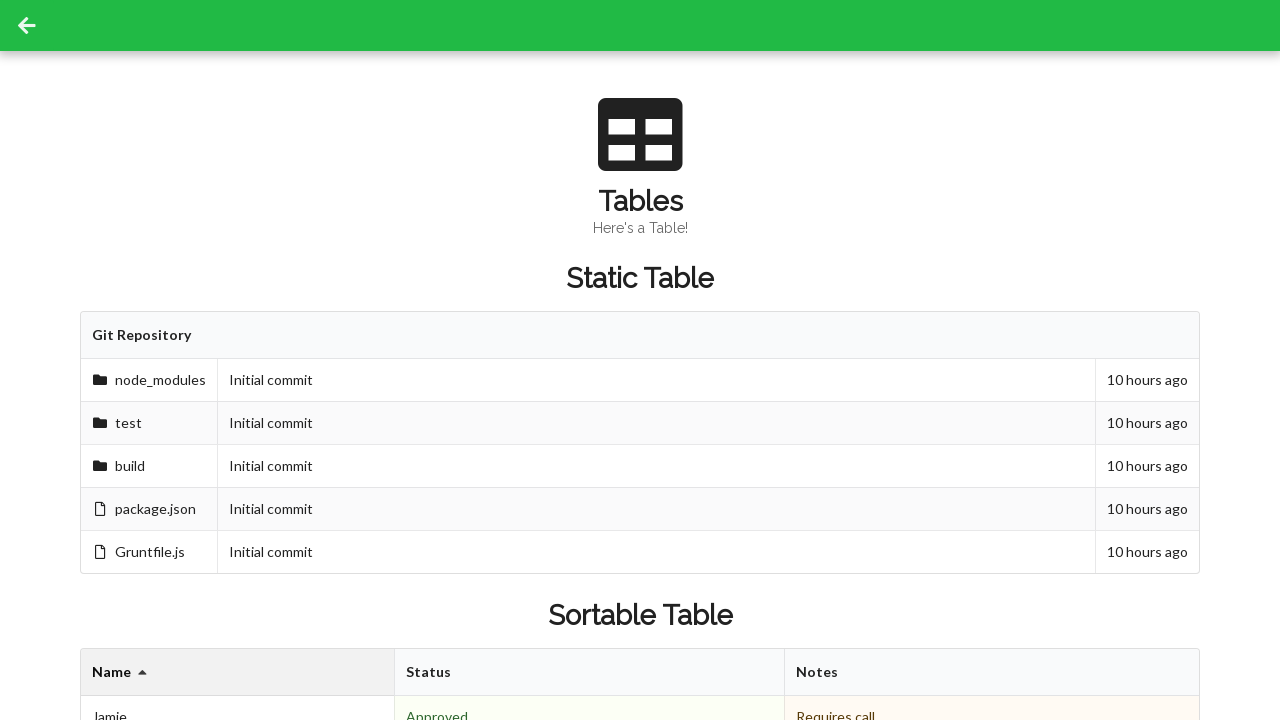

Retrieved footer cell value: 
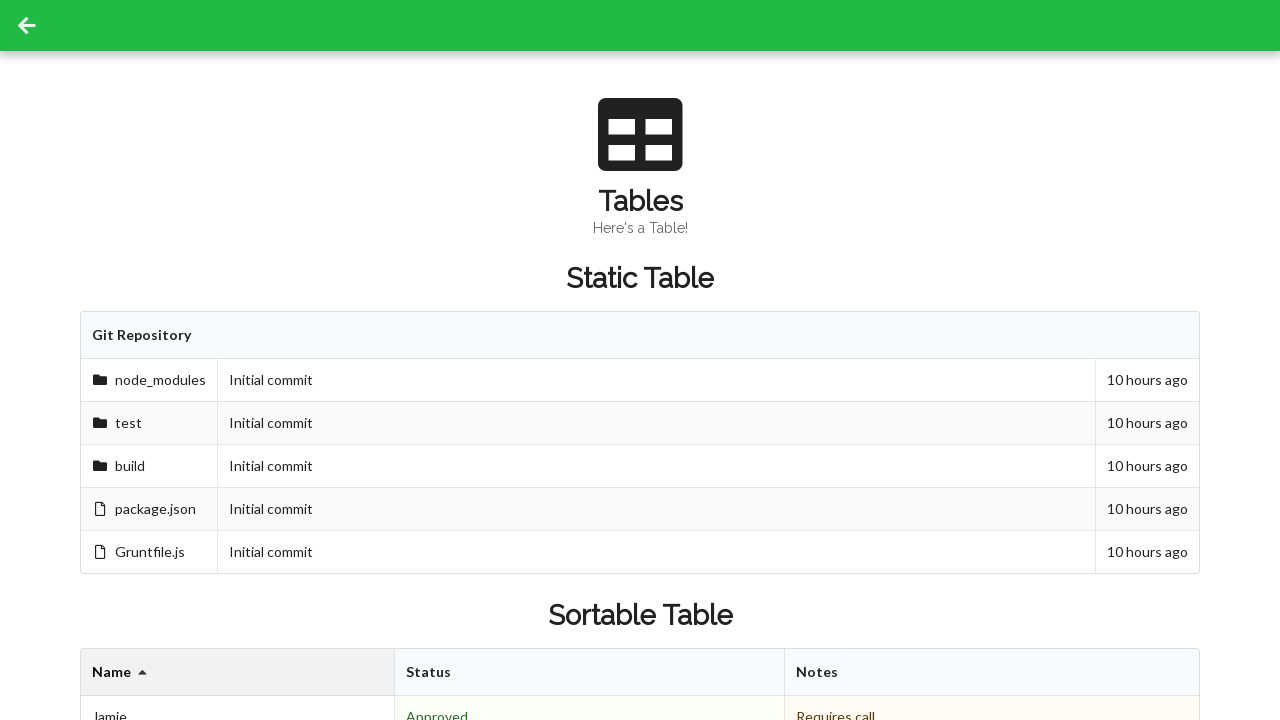

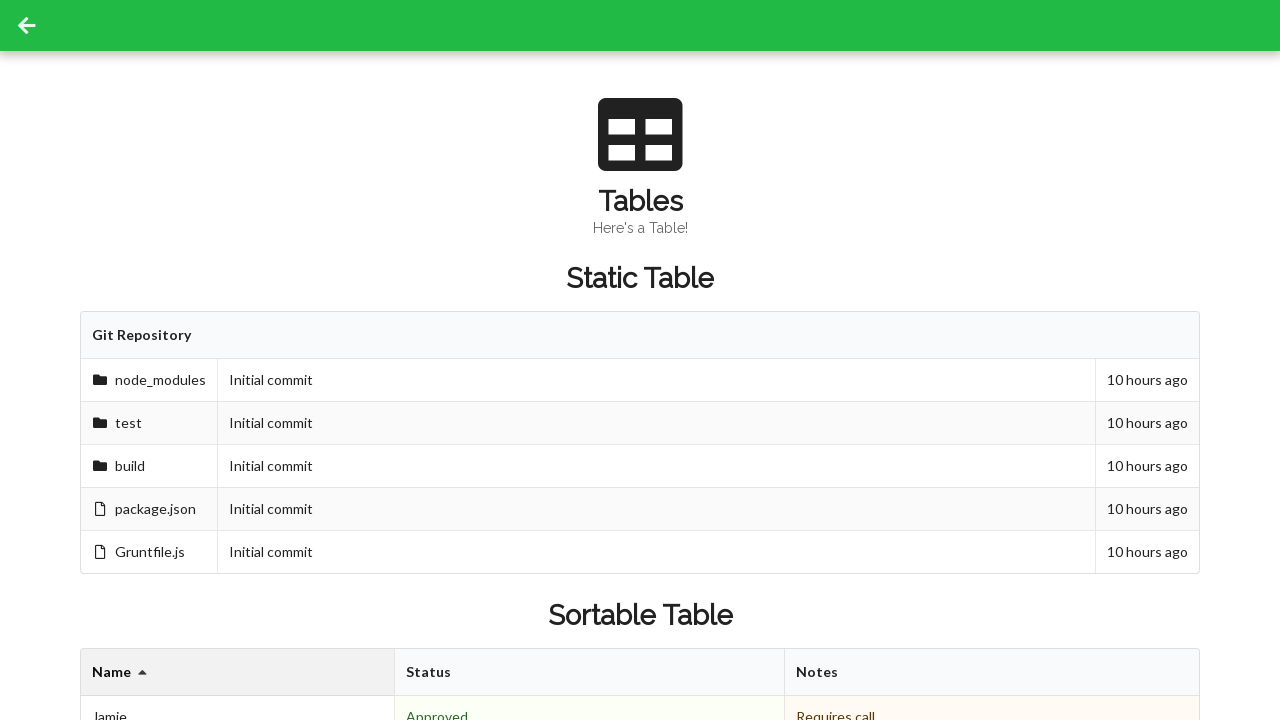